Navigates to Rahul Shetty Academy website and retrieves the page title and current URL for verification

Starting URL: https://www.rahulshettyacademy.com

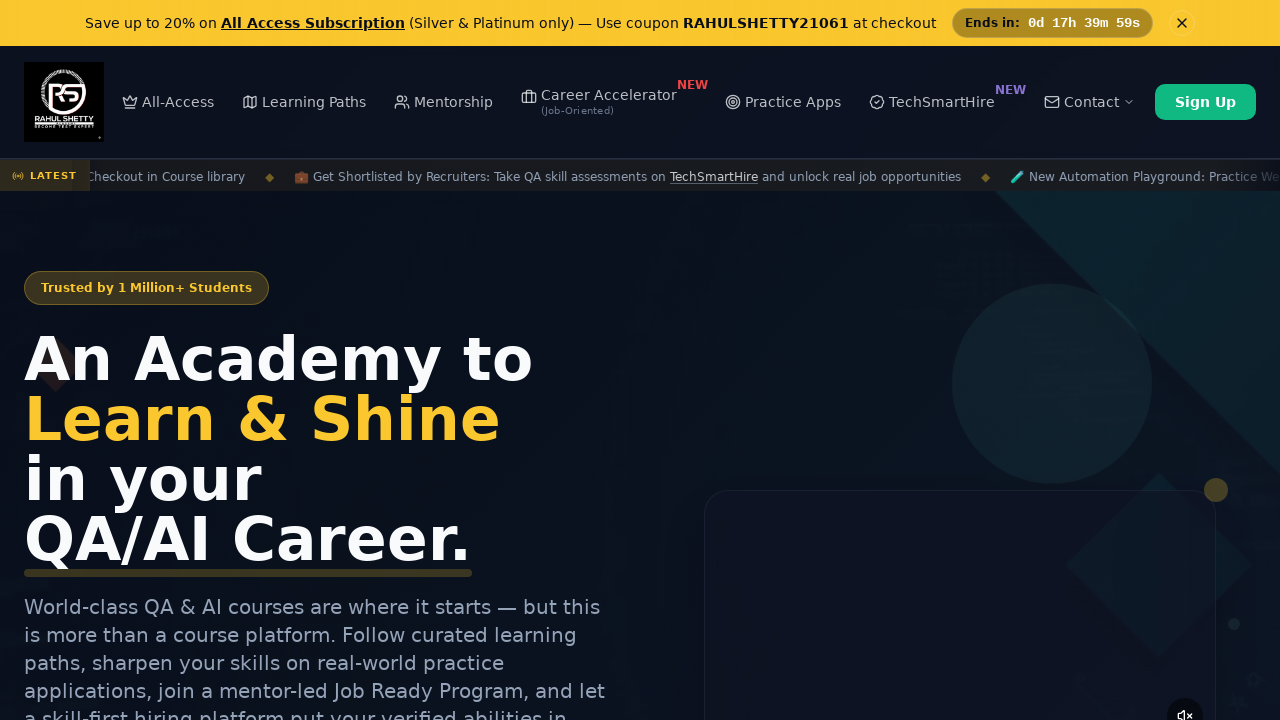

Page loaded with domcontentloaded state
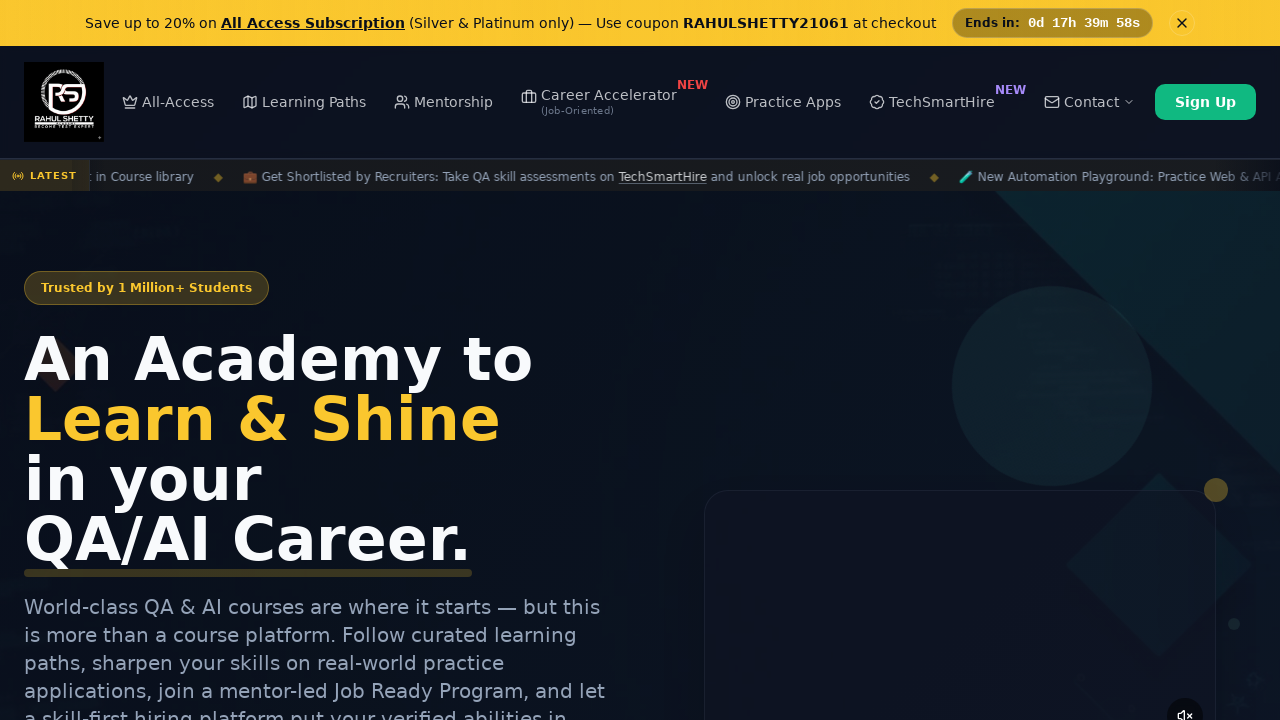

Retrieved page title: Rahul Shetty Academy | QA Automation, Playwright, AI Testing & Online Training
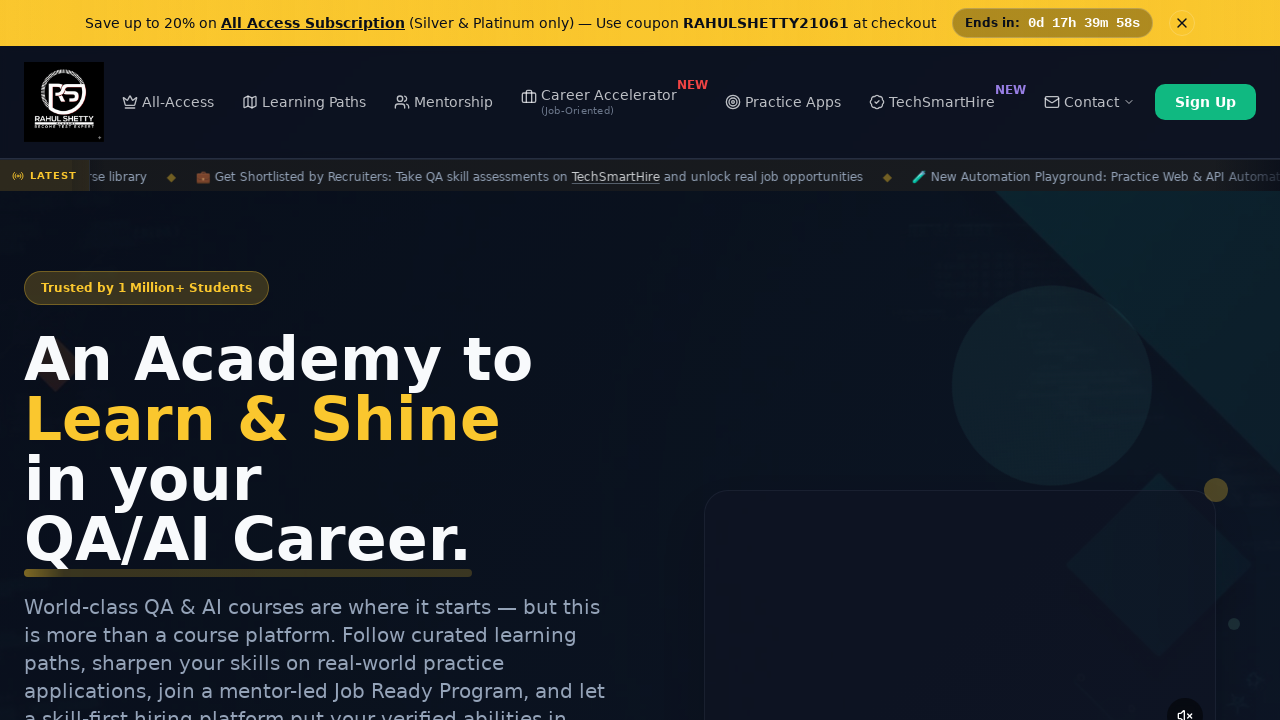

Retrieved current URL: https://rahulshettyacademy.com/
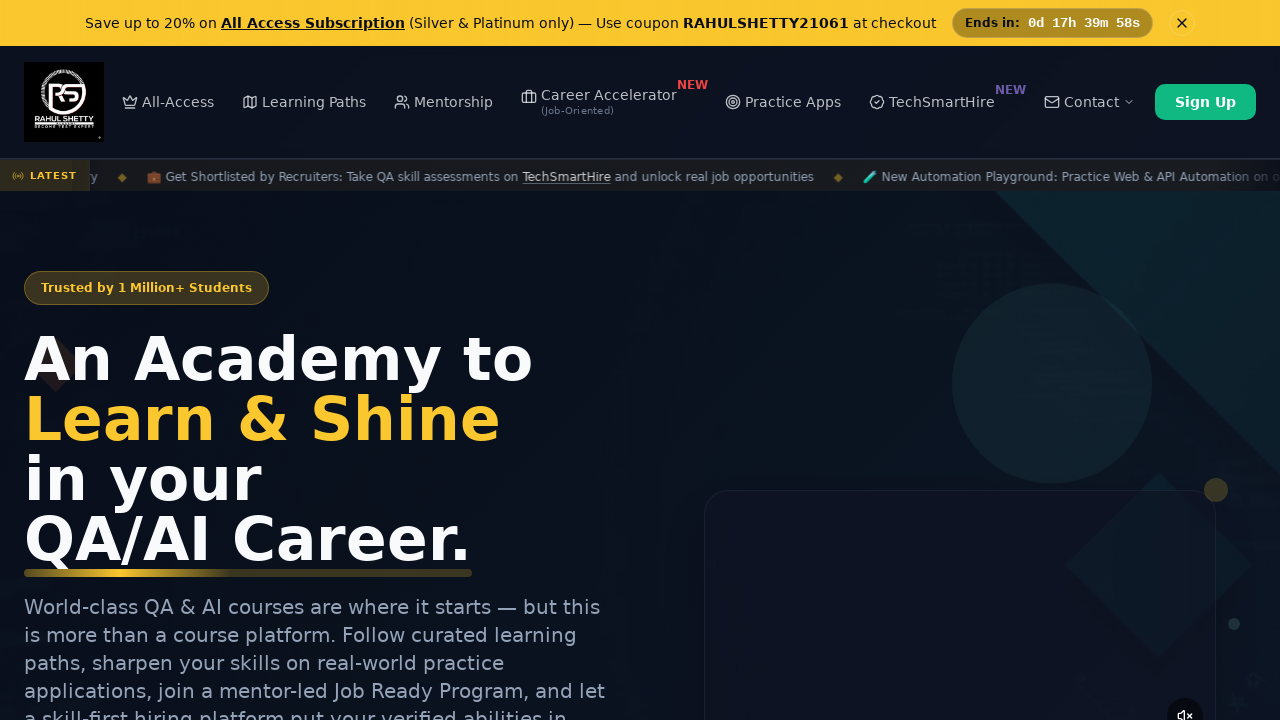

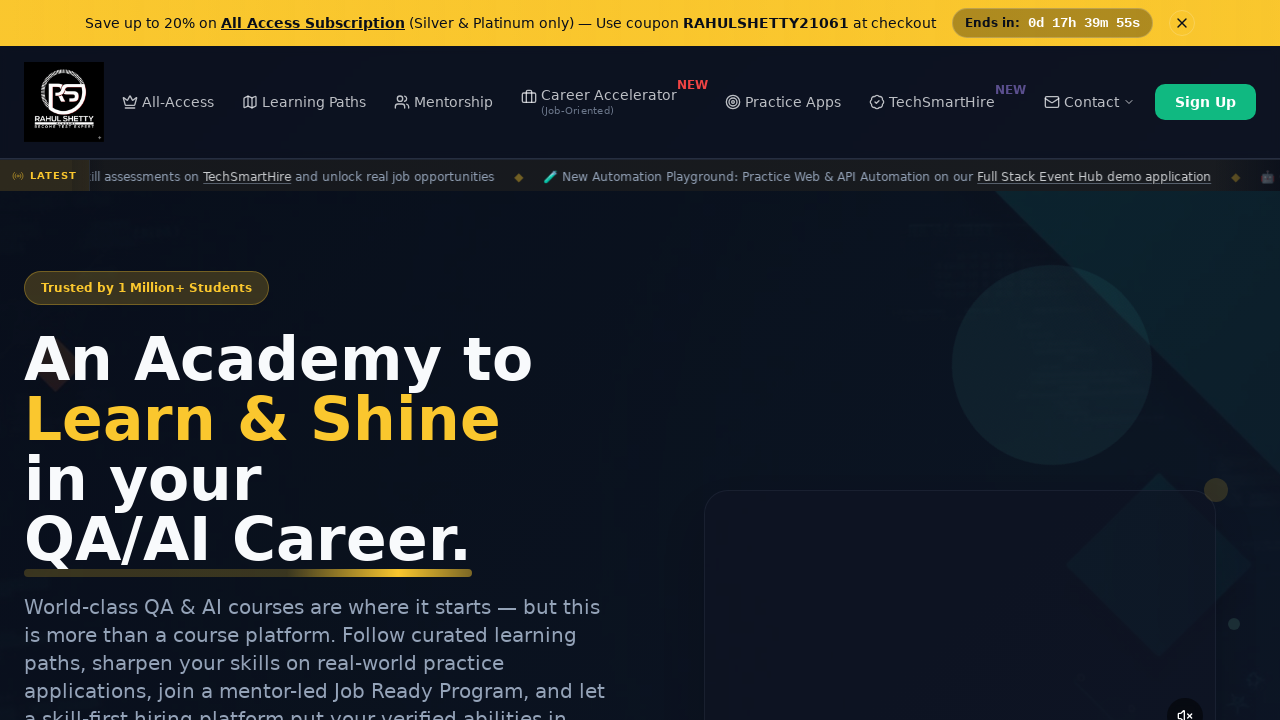